Tests login form validation by entering invalid credentials and verifying the error message displayed

Starting URL: https://www.saucedemo.com

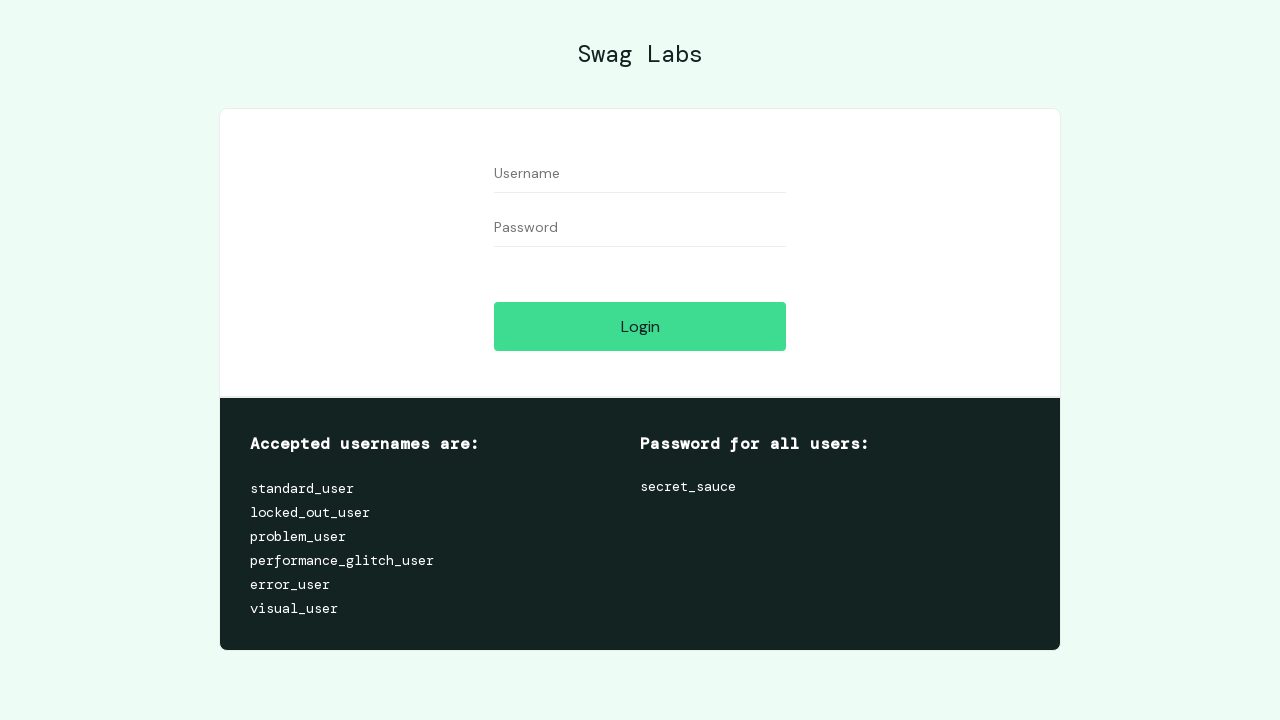

Filled username field with 'invaliduser123' on //*[@id="user-name"]
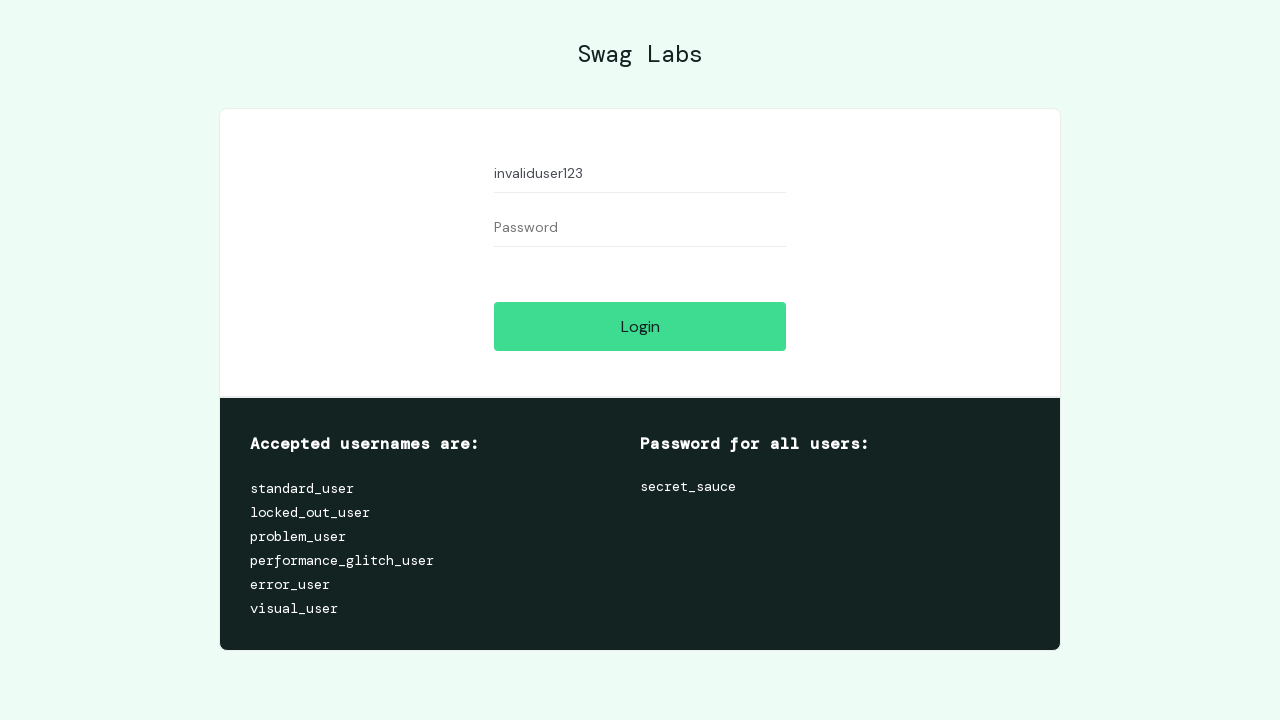

Filled password field with 'wrongpass456' on //*[@id="password"]
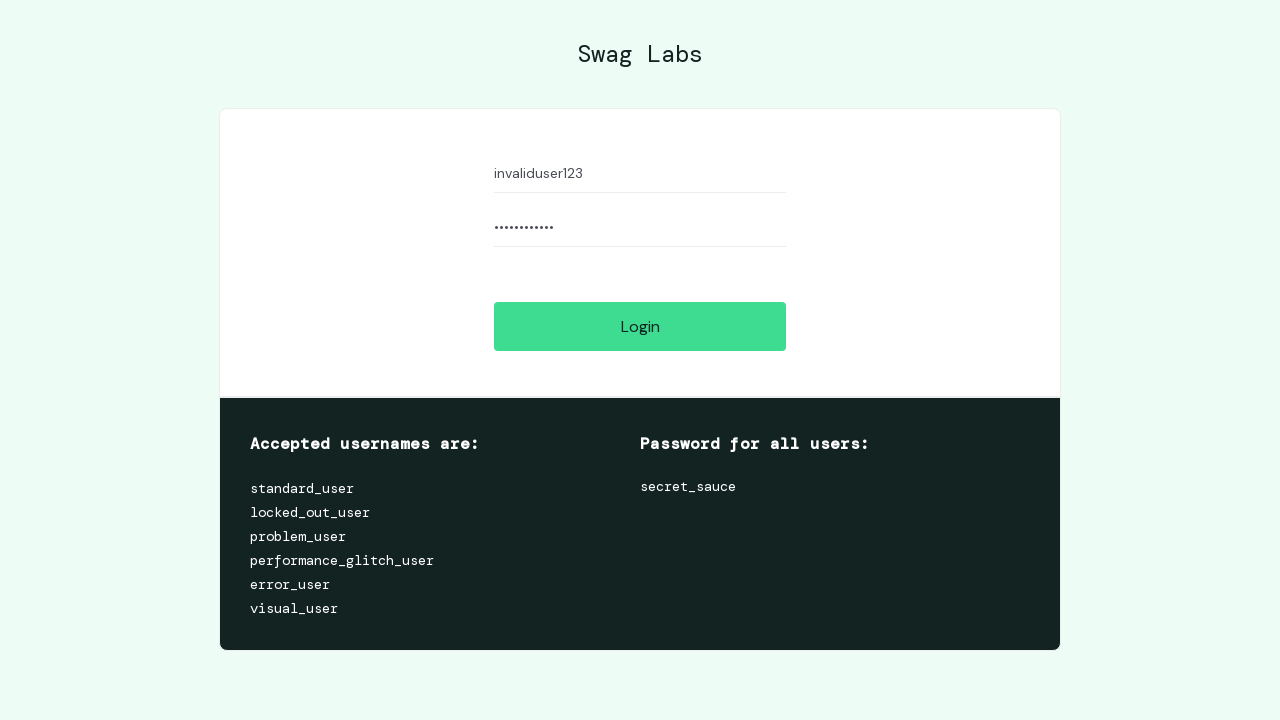

Clicked login button at (640, 326) on xpath=//*[@id="login-button"]
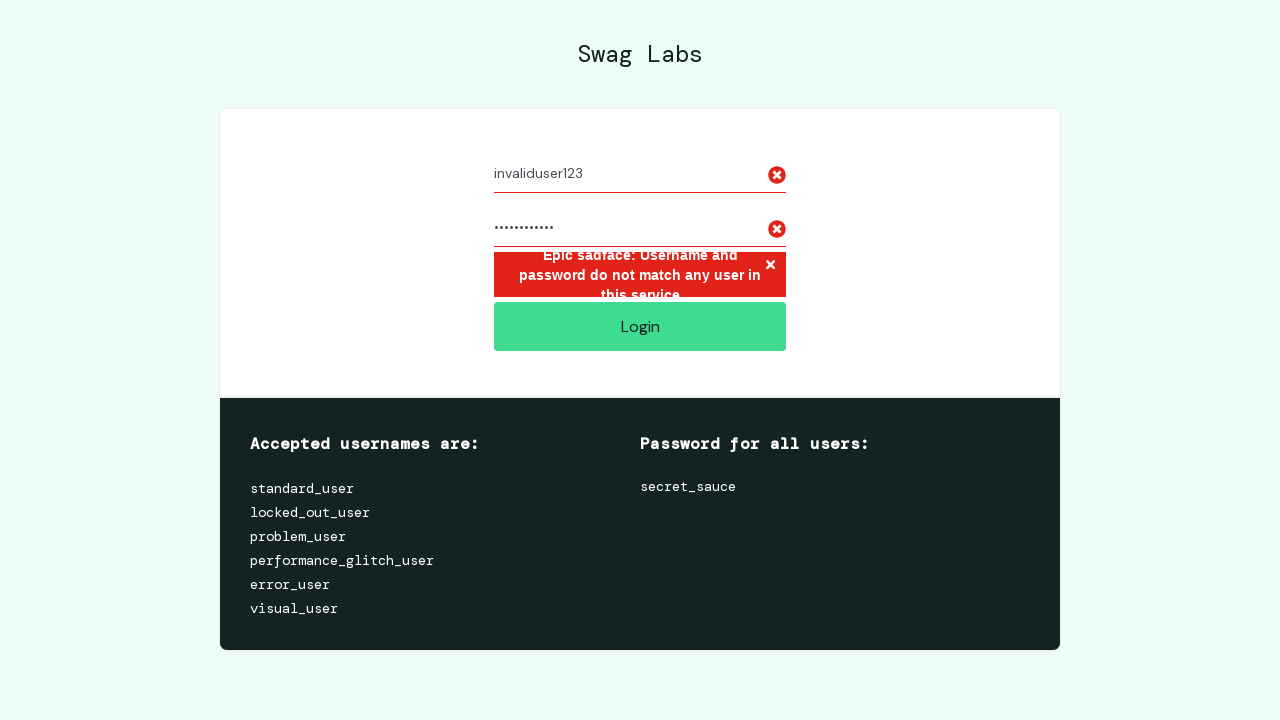

Error message element loaded
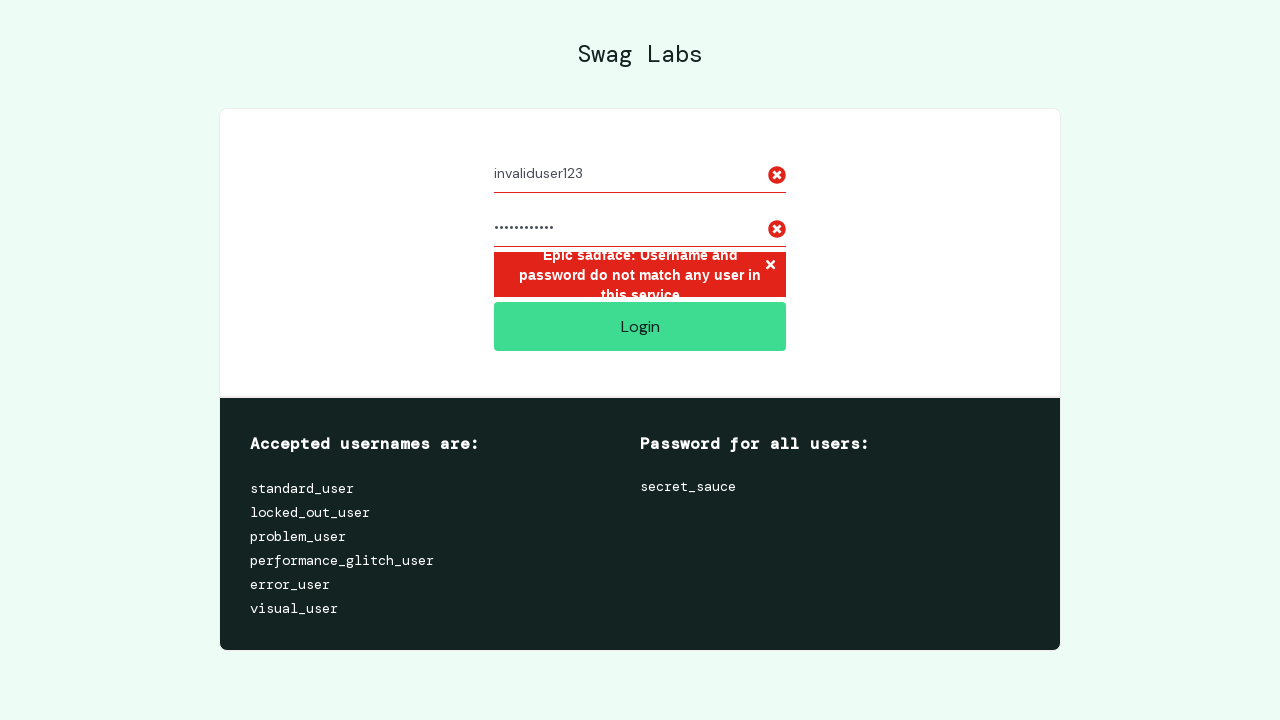

Retrieved error message text content
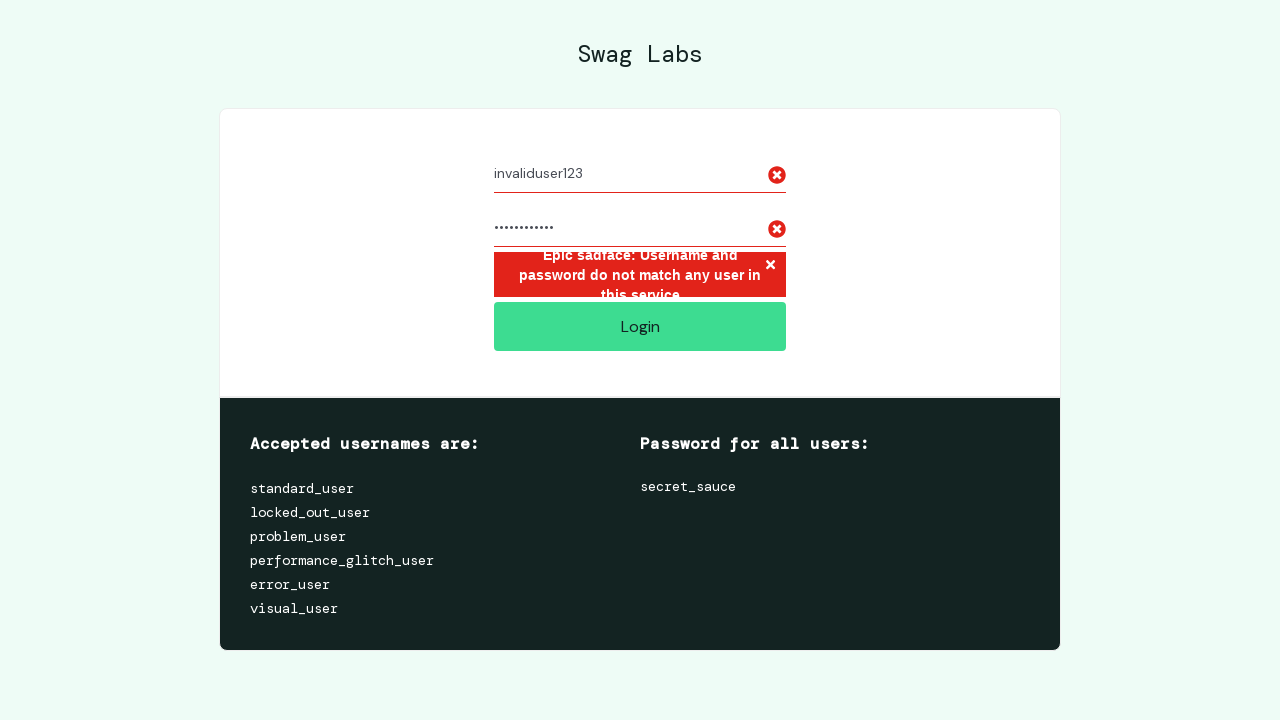

Verified error message contains expected text about username and password mismatch
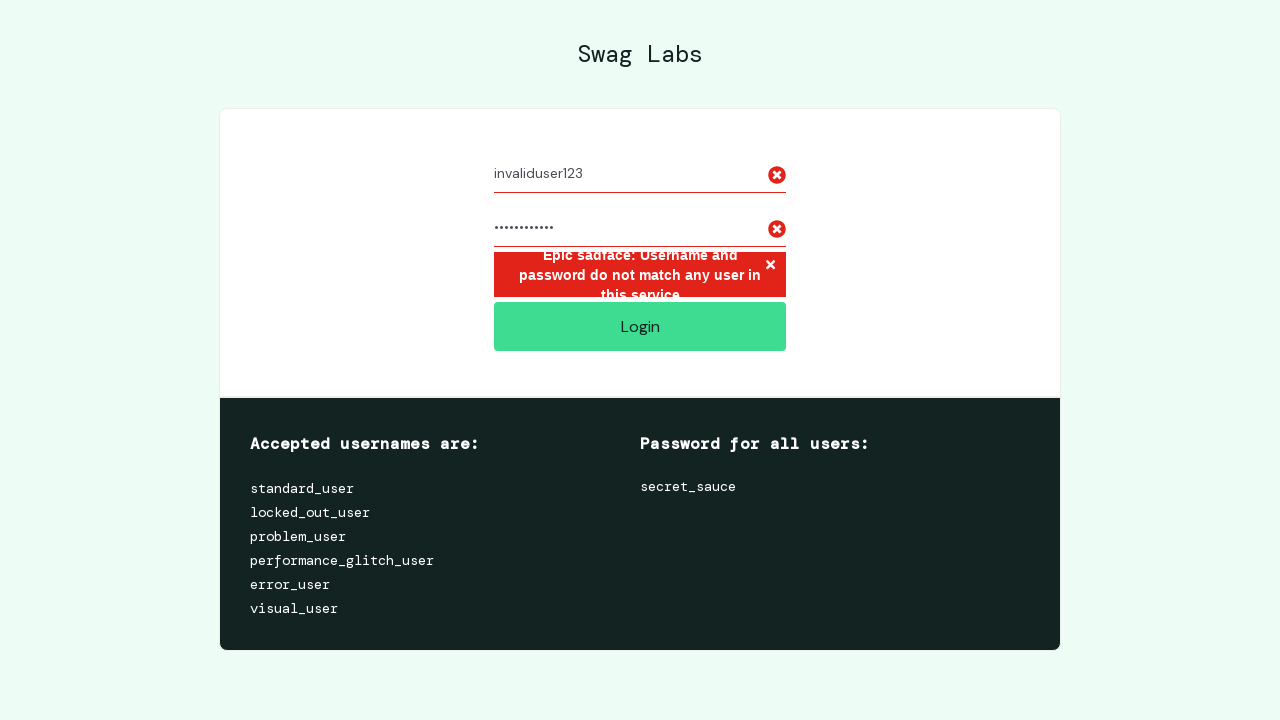

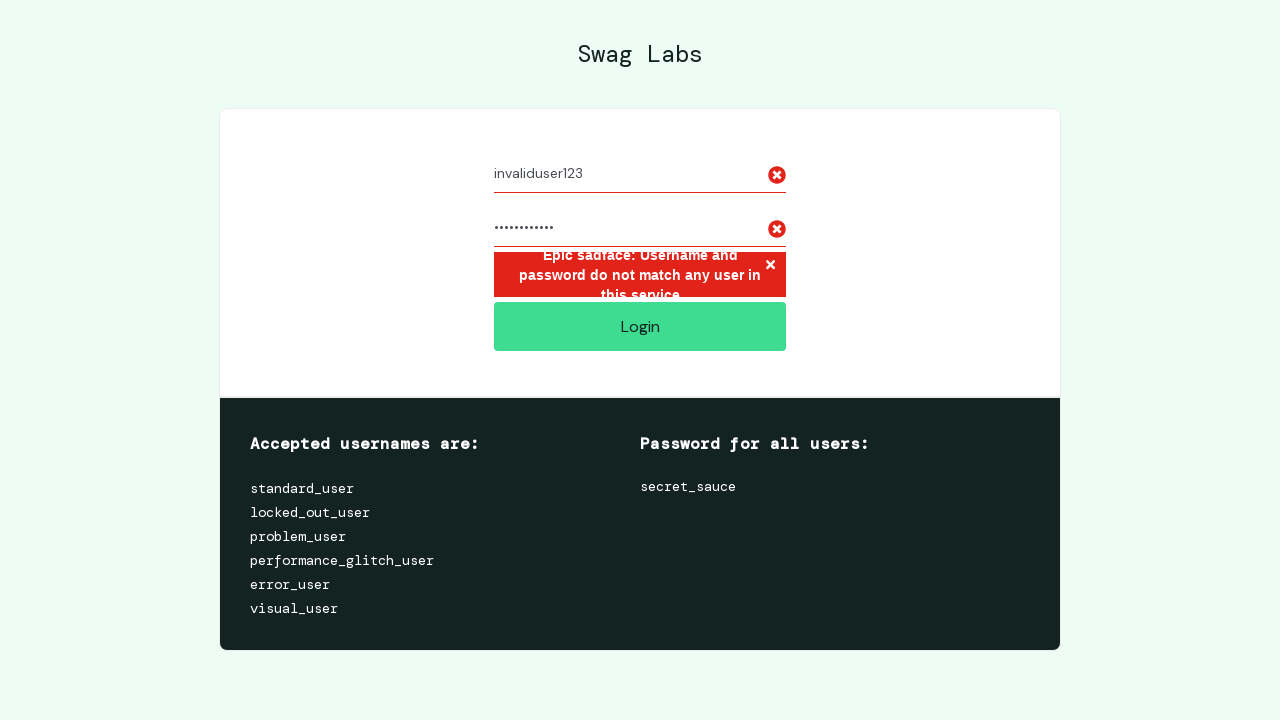